Tests the death dice scenario with multiple rounds, where player wins multiple times and accumulates wins

Starting URL: http://100percentofthetimehotspaghetti.com/dice.html

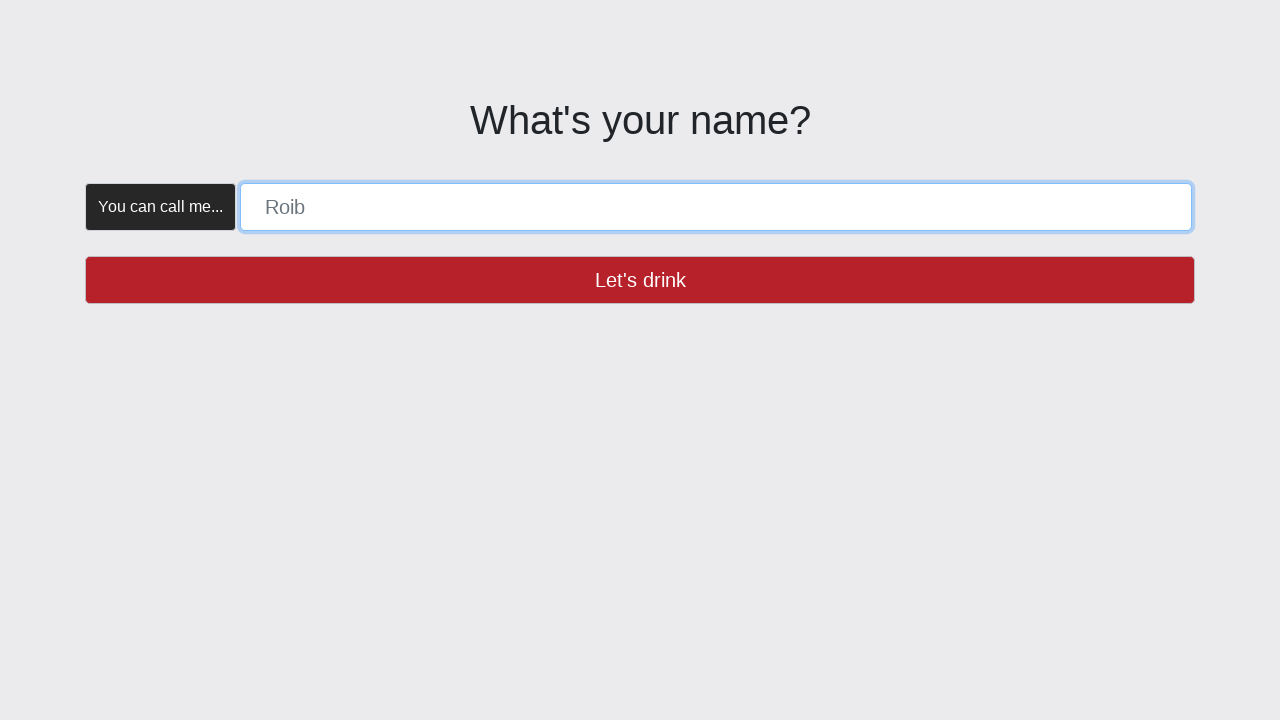

Verified name button is enabled at (640, 280) on button >> internal:has-text="Let's drink"i
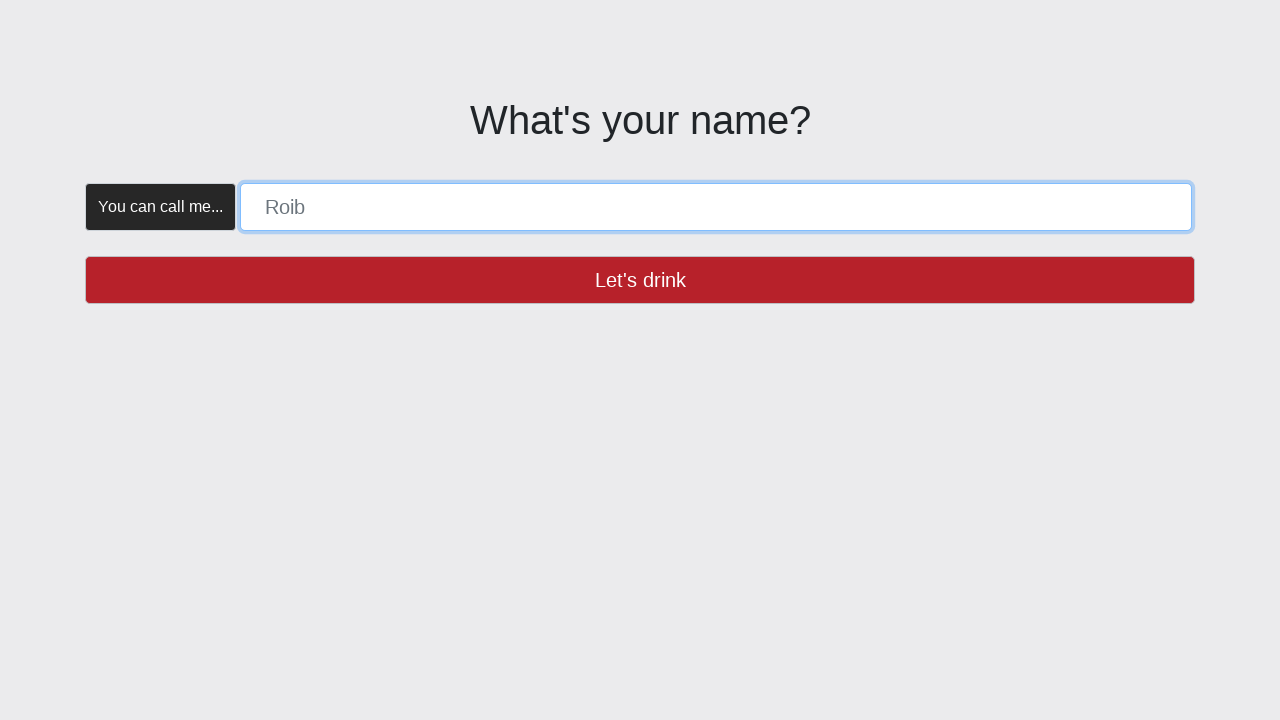

Filled name form with 'ABOVE_AVERAGE_JOE' on [placeholder="Roib"]
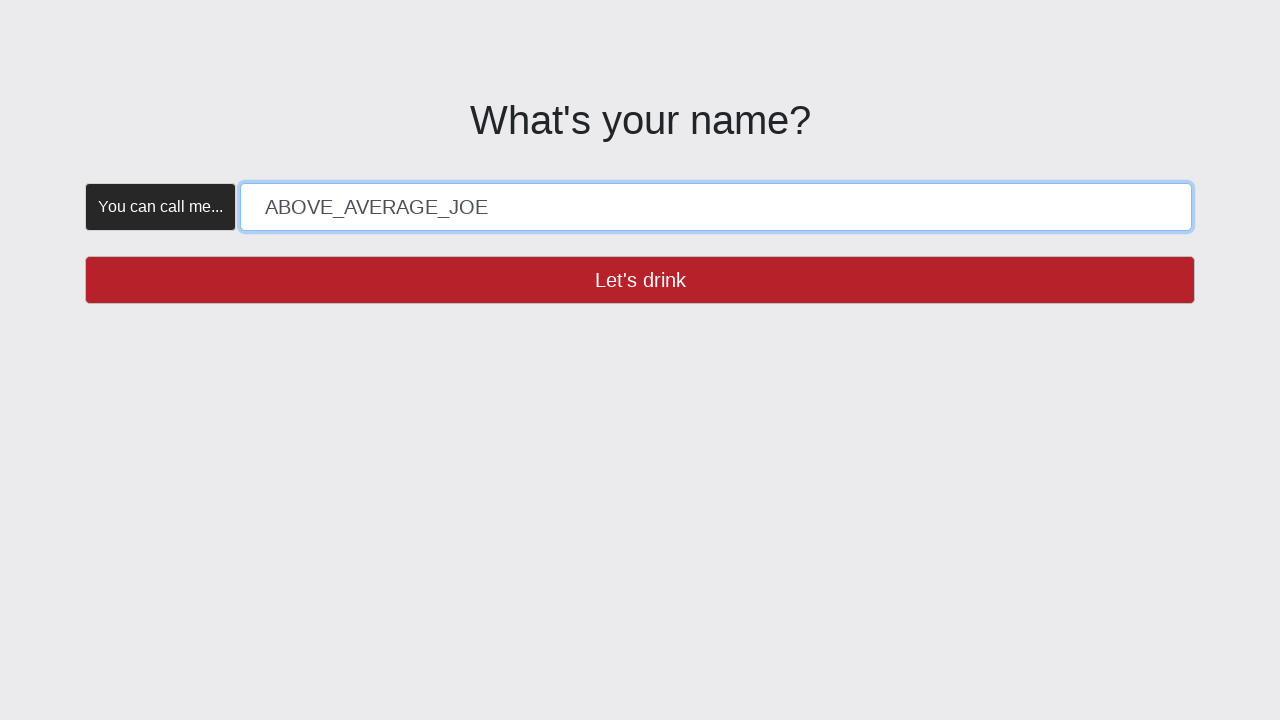

Clicked 'Let's drink' button to confirm name at (640, 280) on button >> internal:has-text="Let's drink"i
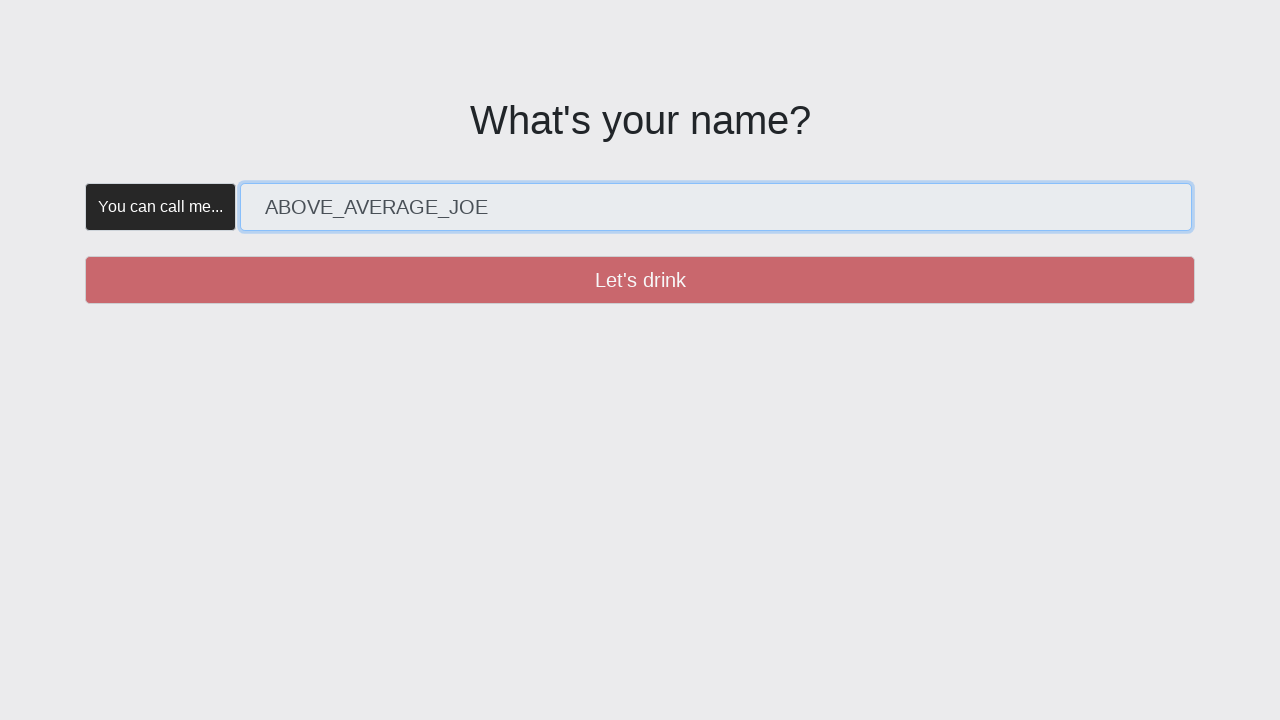

Verified create button is enabled at (355, 182) on button >> internal:has-text="Create"i
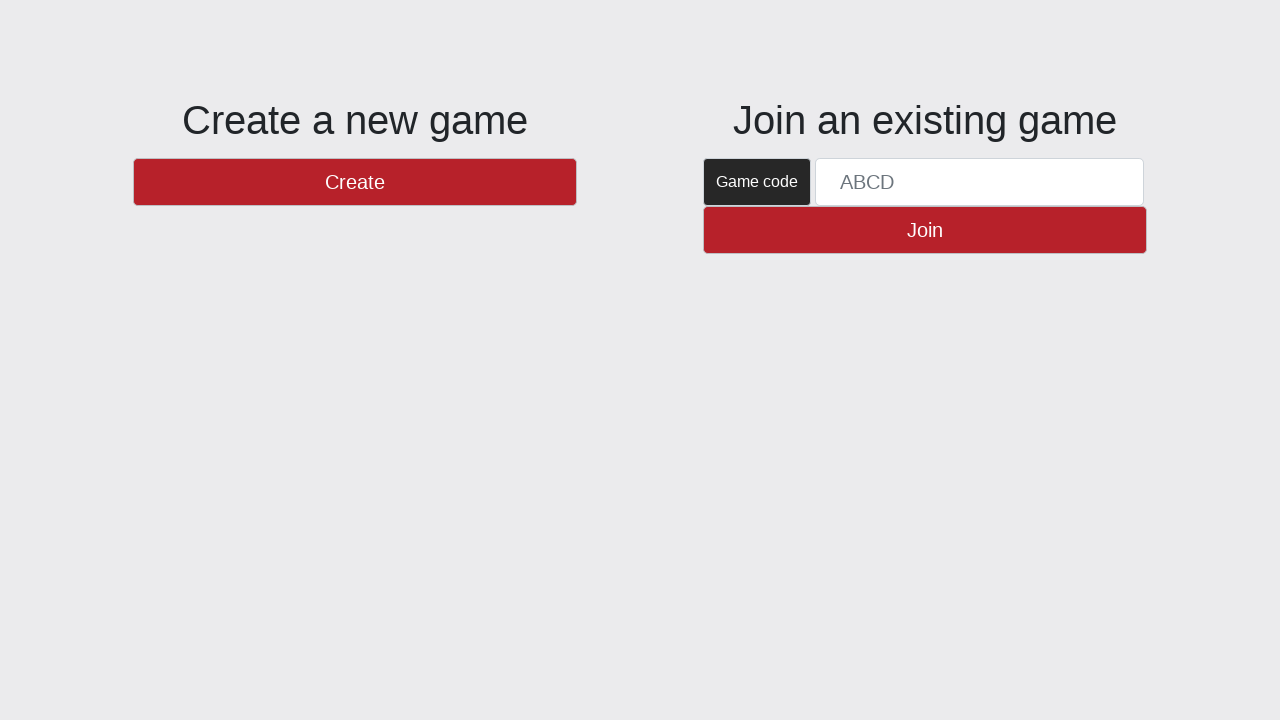

Clicked create button to start game at (355, 182) on button >> internal:has-text="Create"i
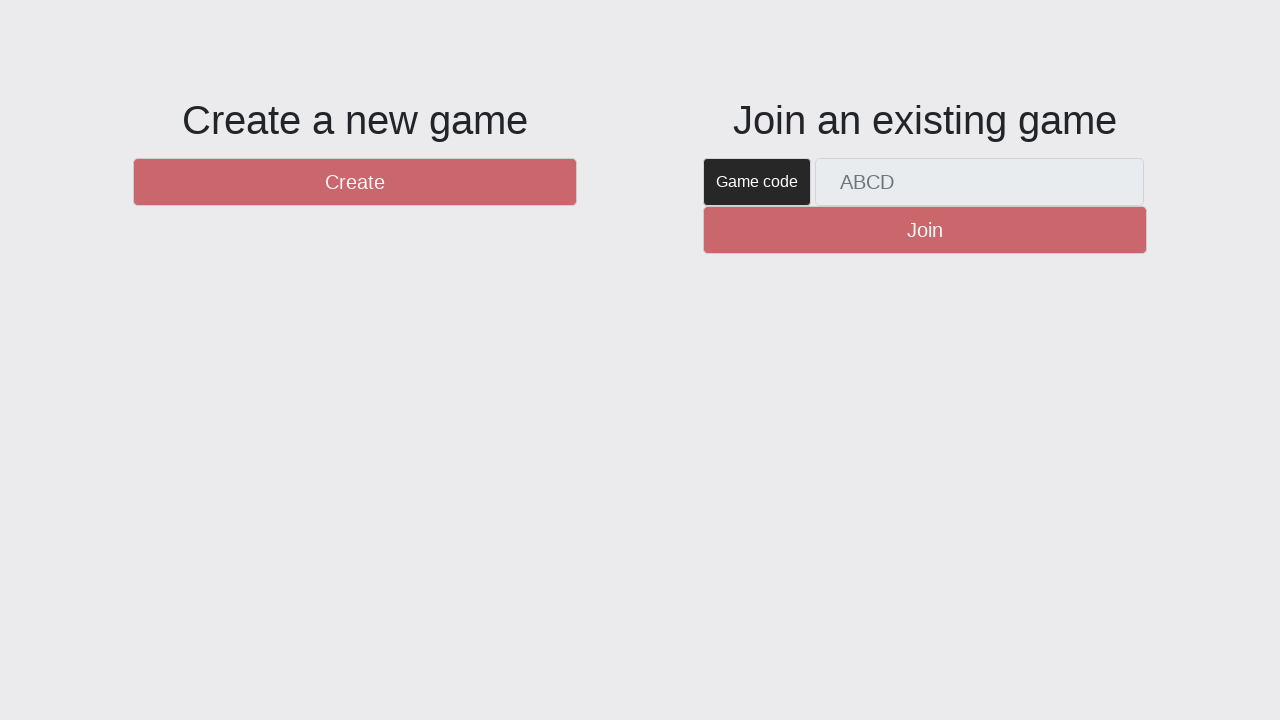

Verified new round button is enabled at (1108, 652) on #btnNewRound
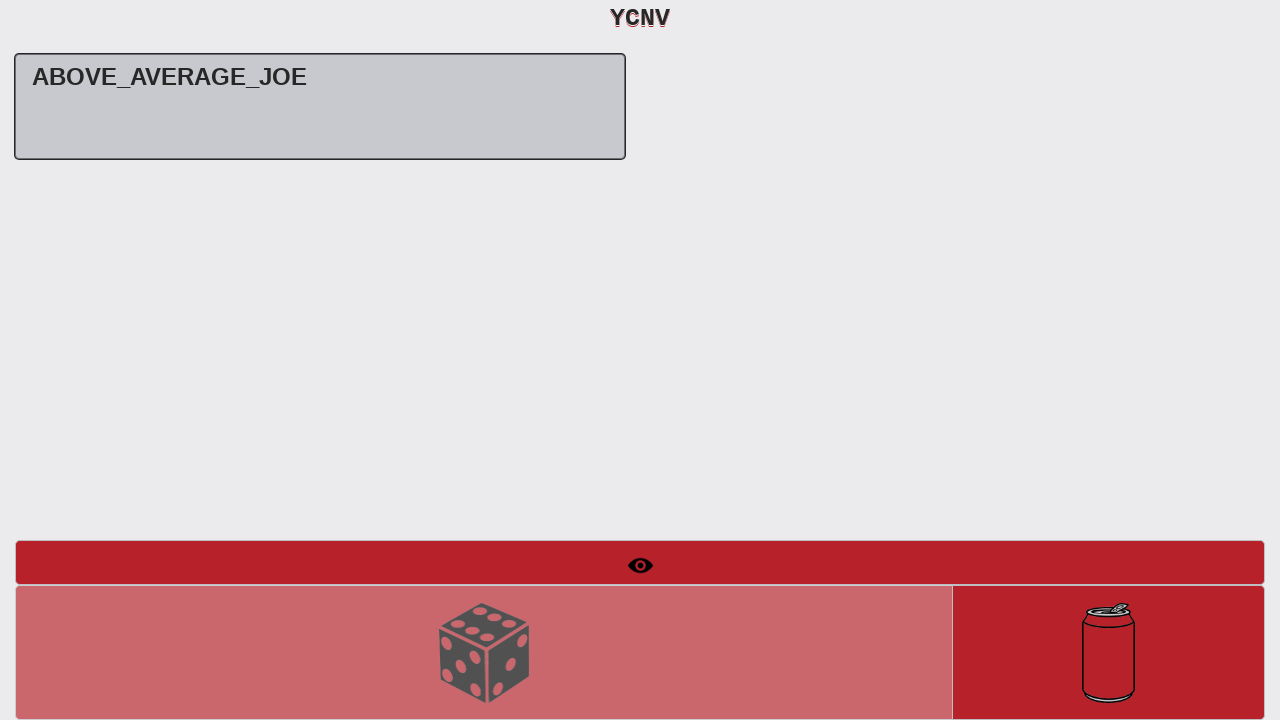

Started round 1 at (1108, 652) on #btnNewRound
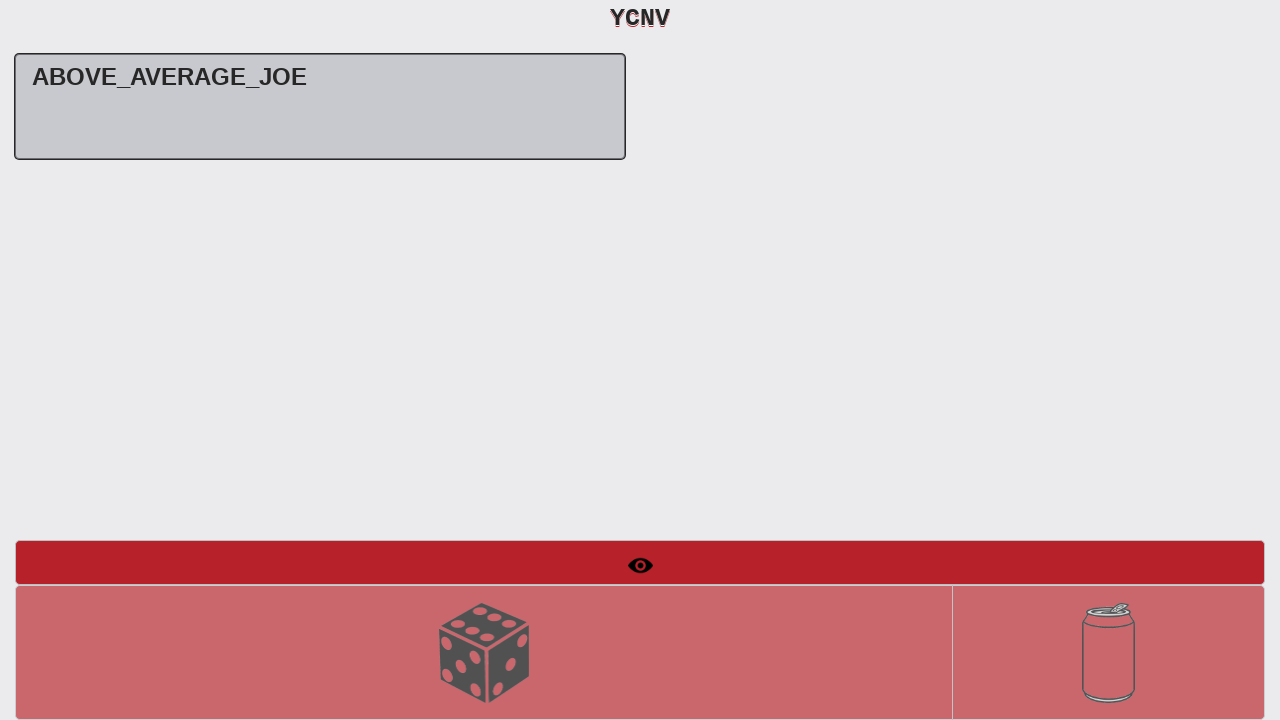

Verified roll dice button is enabled for round 1 at (484, 652) on #btnRollDice
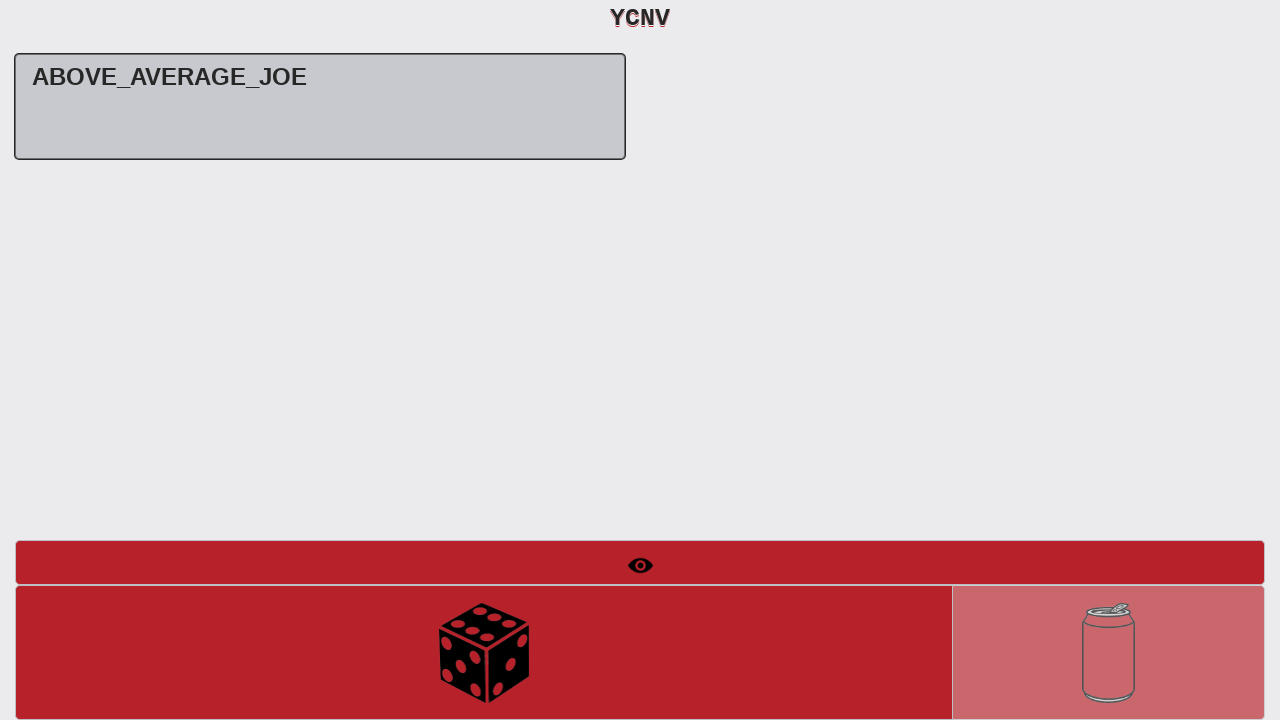

Rolled dice in round 1 at (484, 652) on #btnRollDice
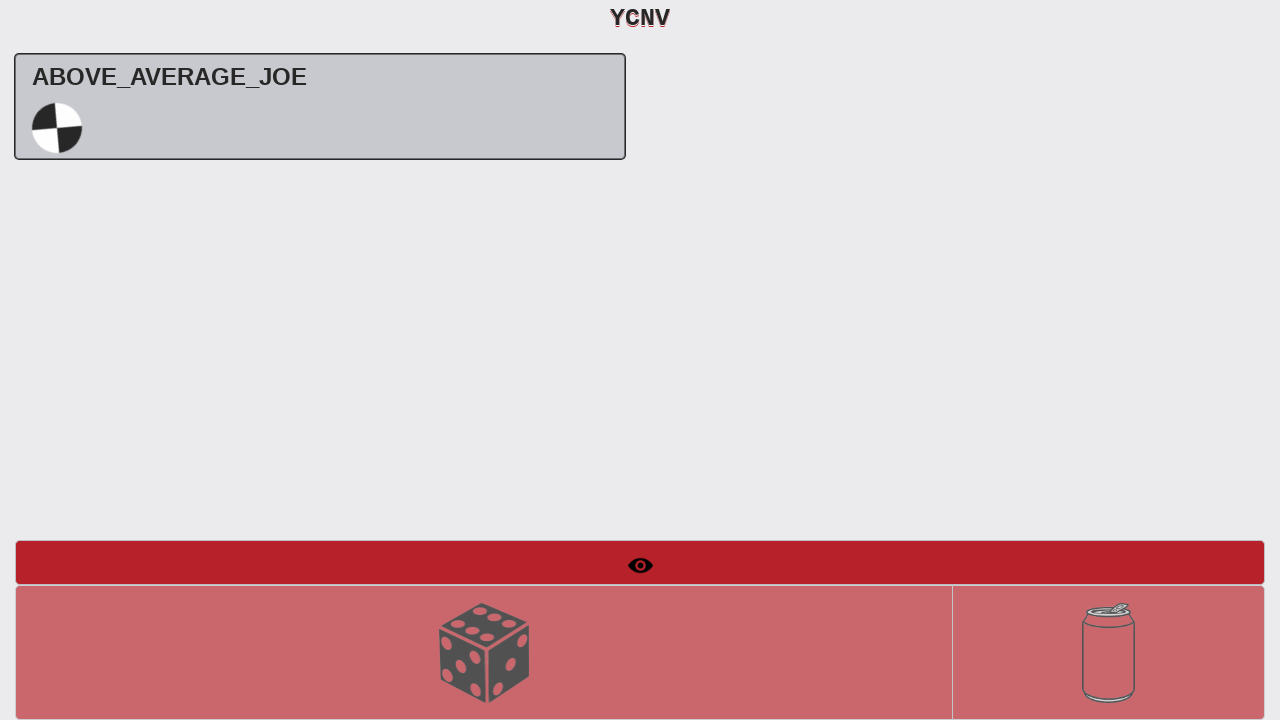

Verified ABOVE_AVERAGE_JOE won round 1 with 1 win
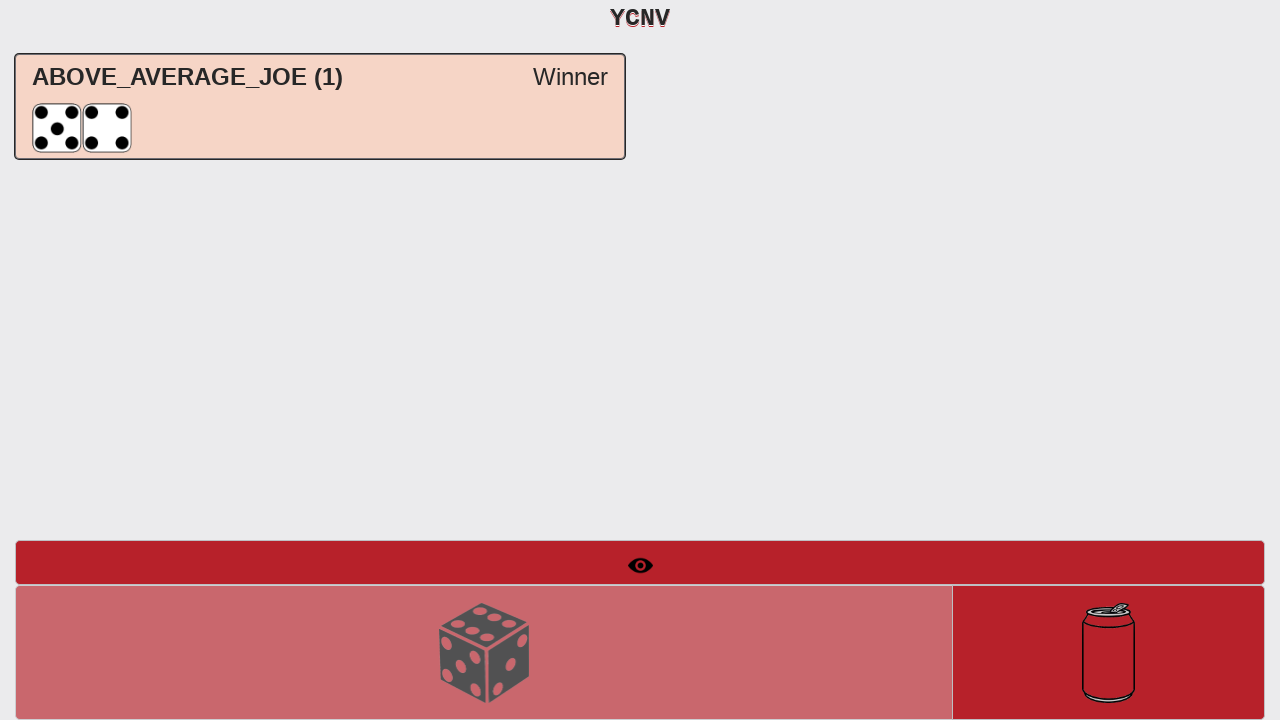

Verified new round button is enabled for round 2 at (1108, 652) on #btnNewRound
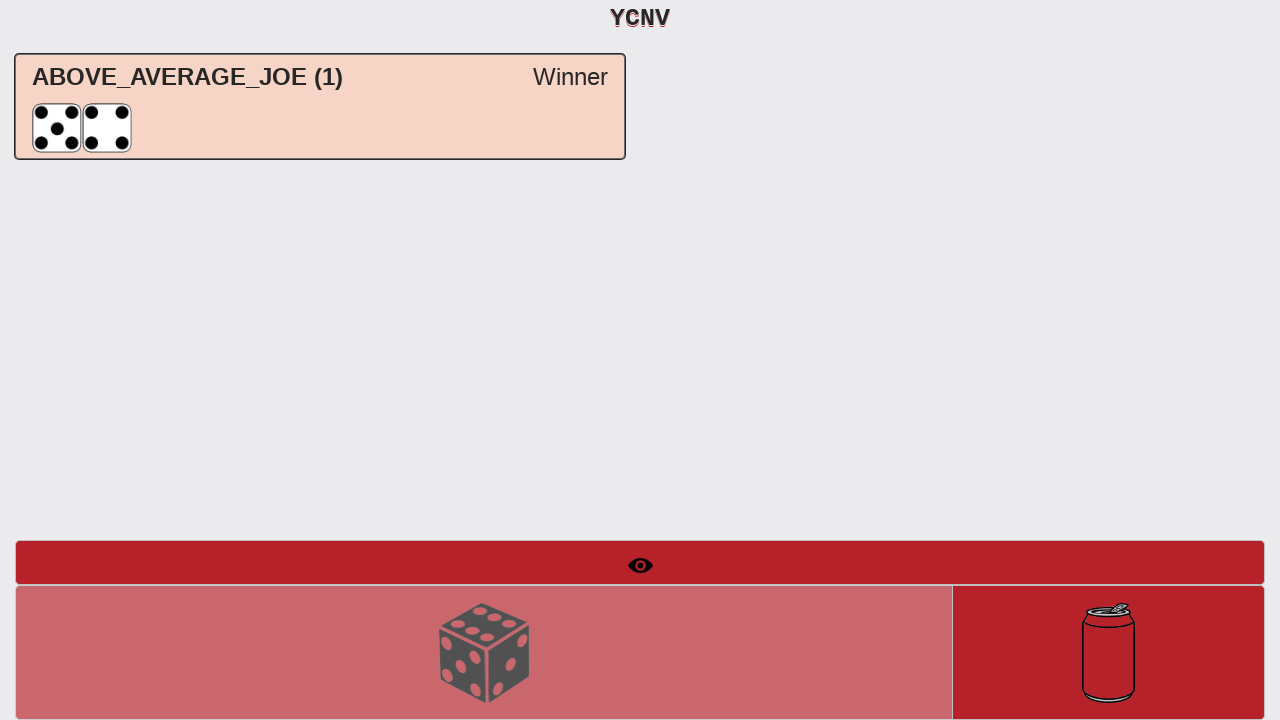

Started round 2 at (1108, 652) on #btnNewRound
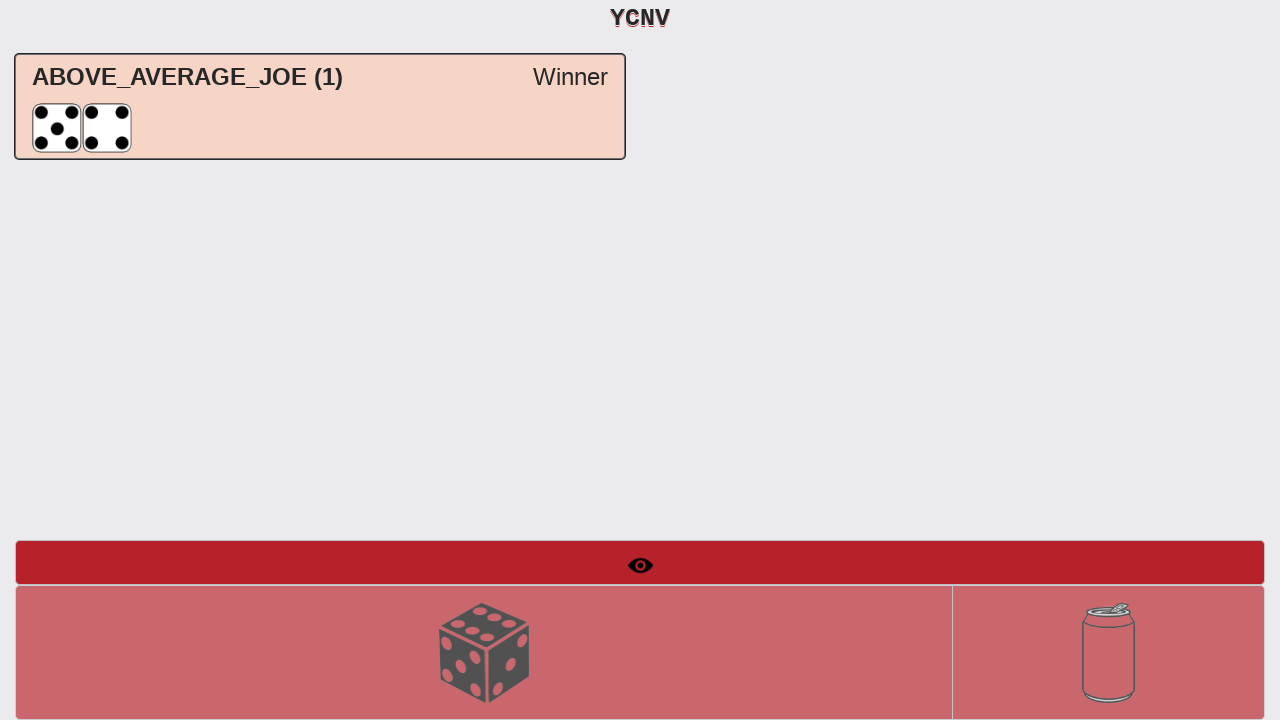

Verified roll dice button is enabled for round 2 at (484, 652) on #btnRollDice
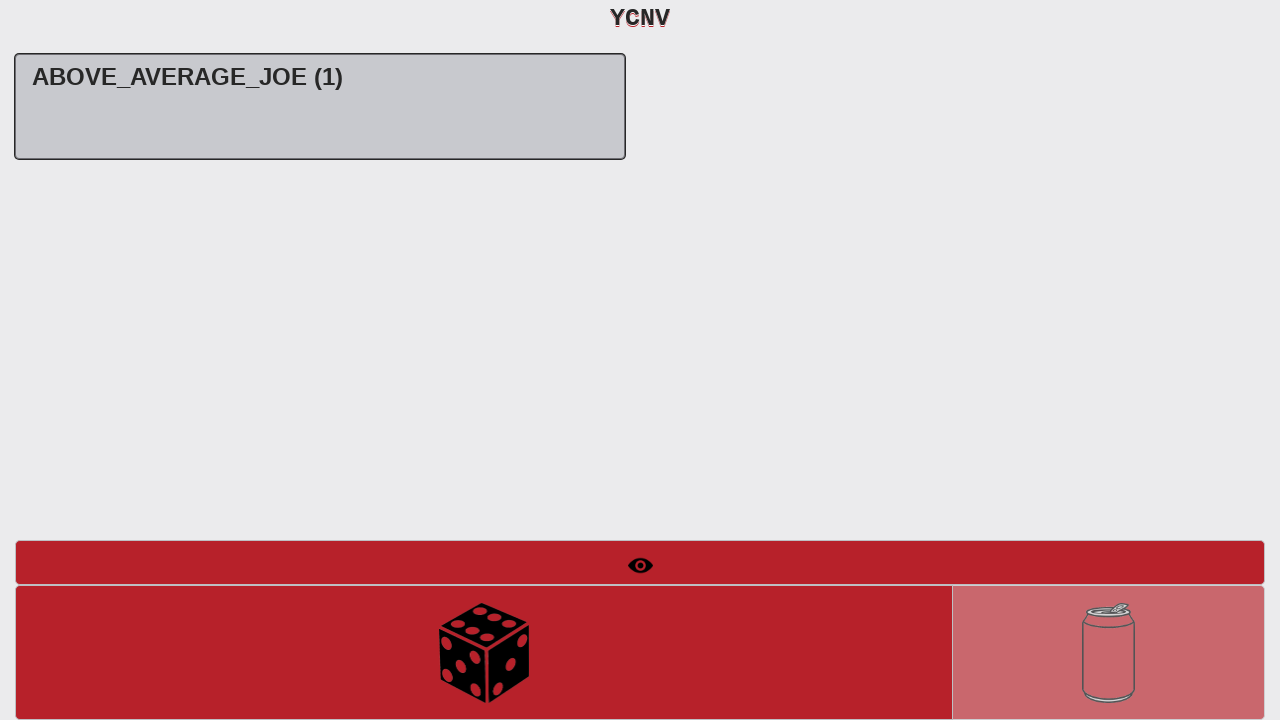

Rolled dice in round 2 at (484, 652) on #btnRollDice
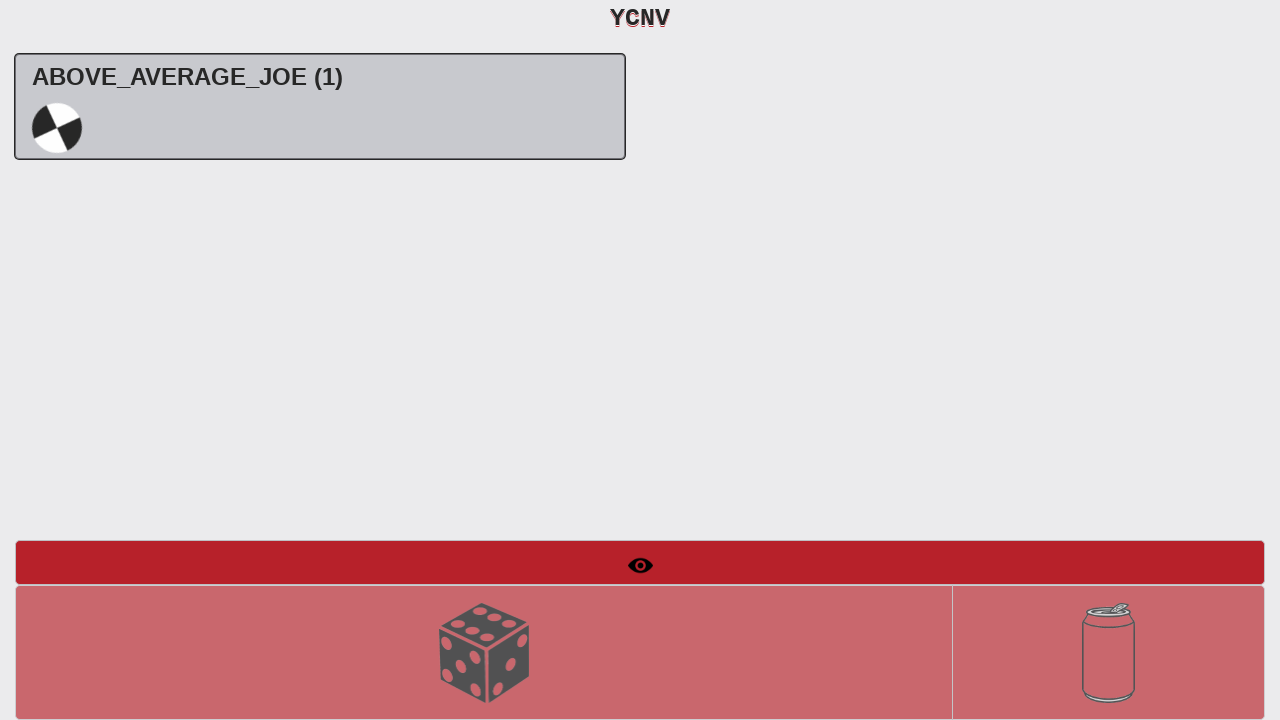

Verified ABOVE_AVERAGE_JOE won round 2 with 2 wins
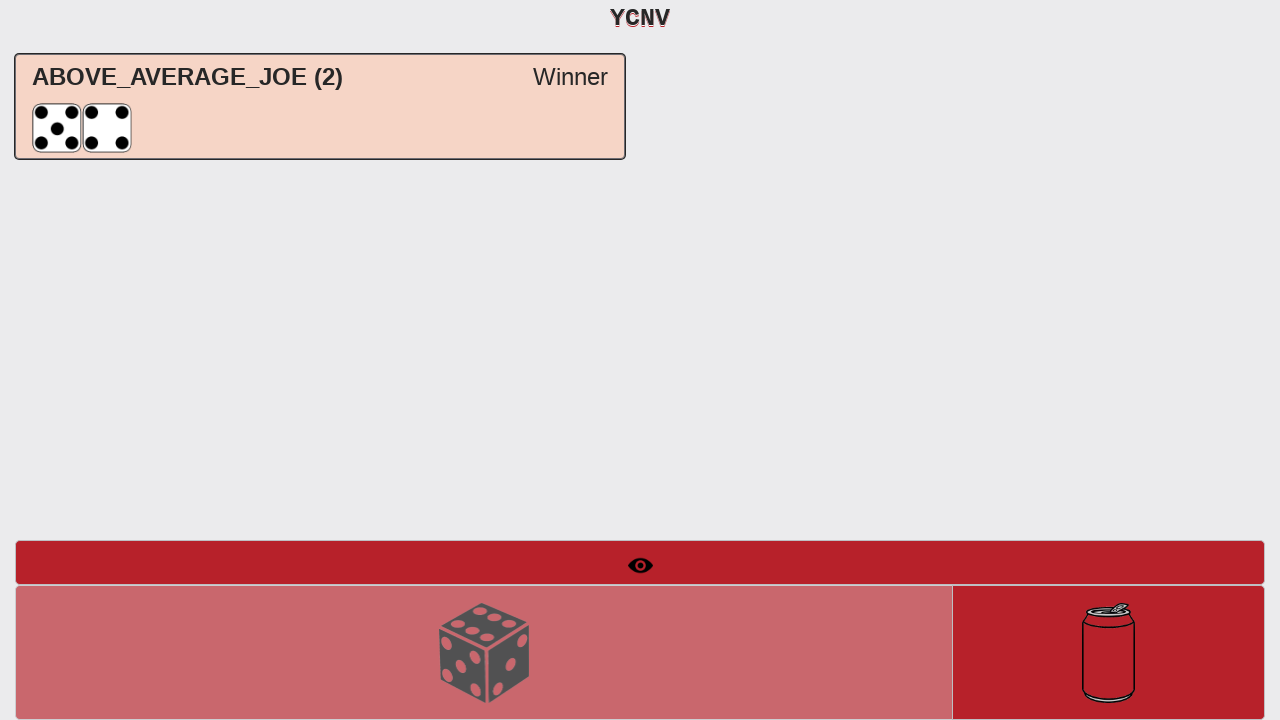

Verified new round button is enabled for round 3 at (1108, 652) on #btnNewRound
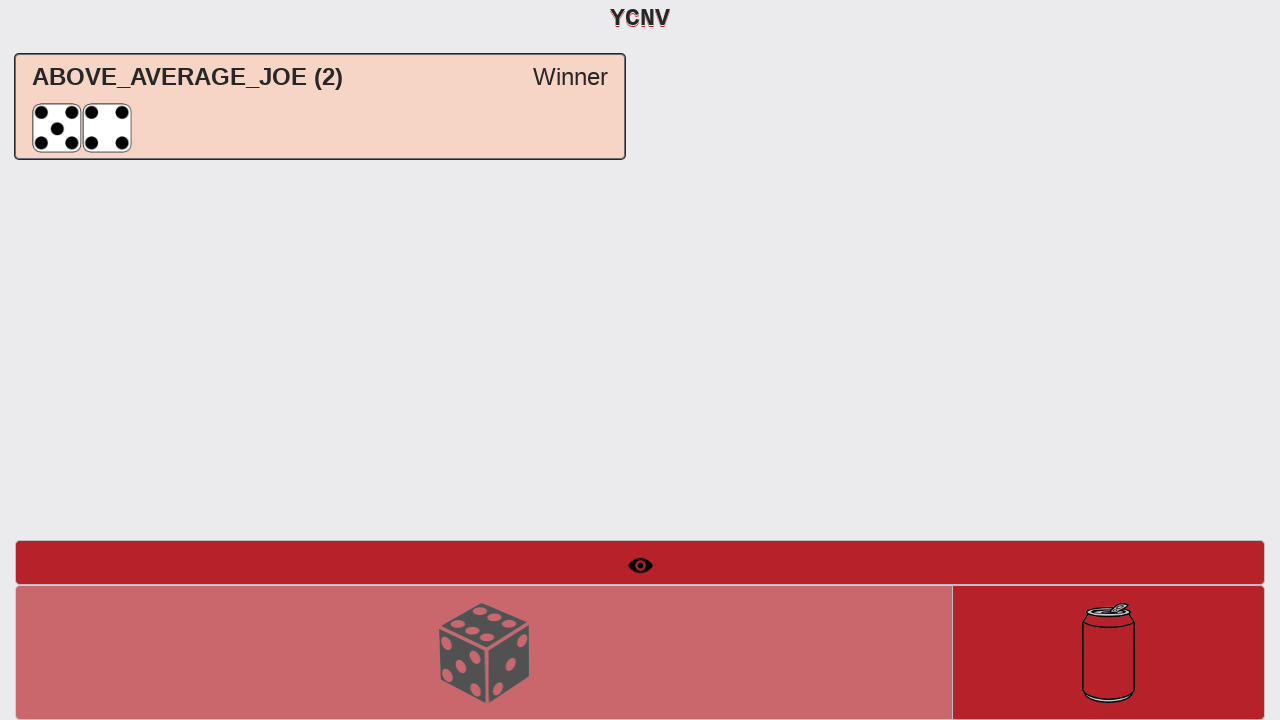

Started round 3 at (1108, 652) on #btnNewRound
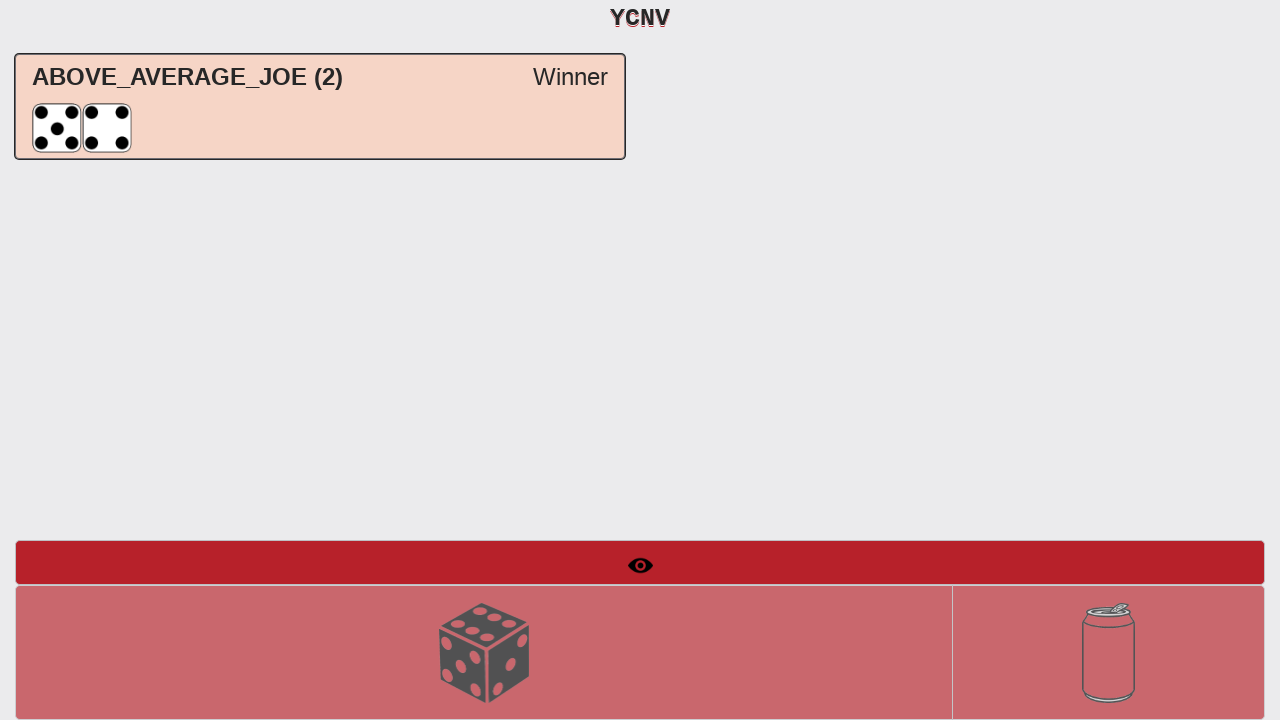

Verified roll dice button is enabled for round 3 at (484, 652) on #btnRollDice
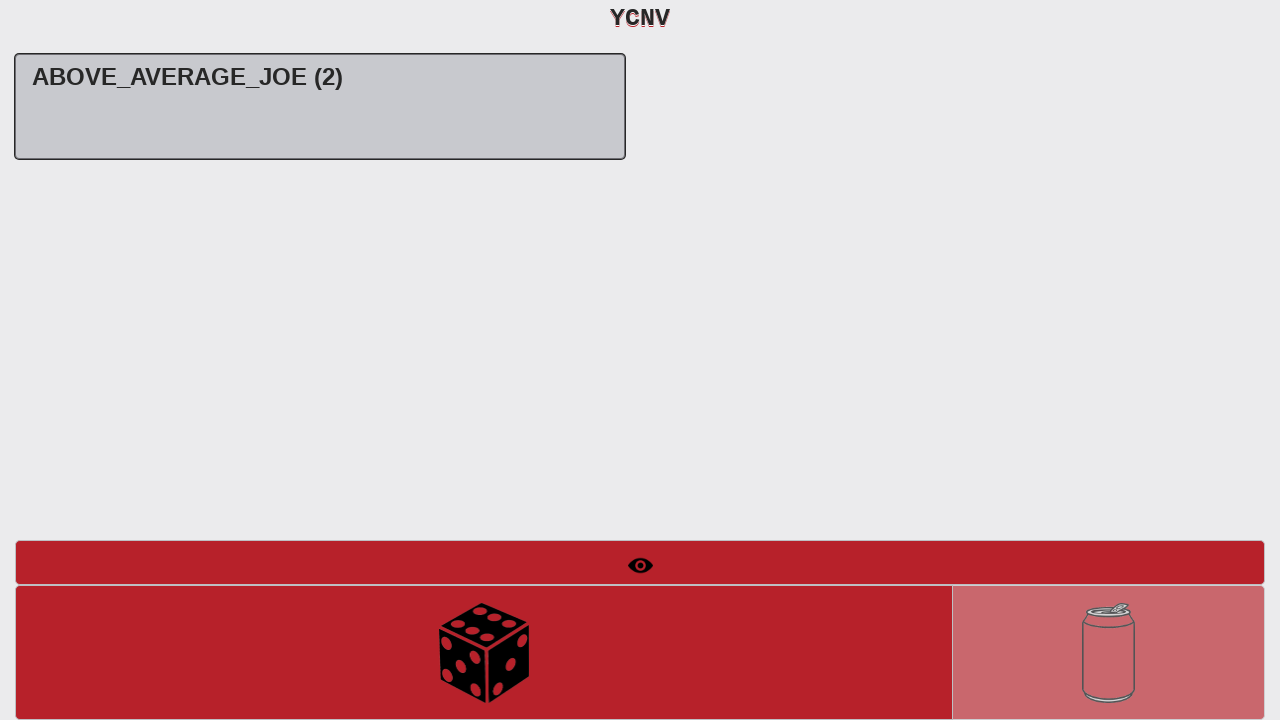

Rolled dice in round 3 at (484, 652) on #btnRollDice
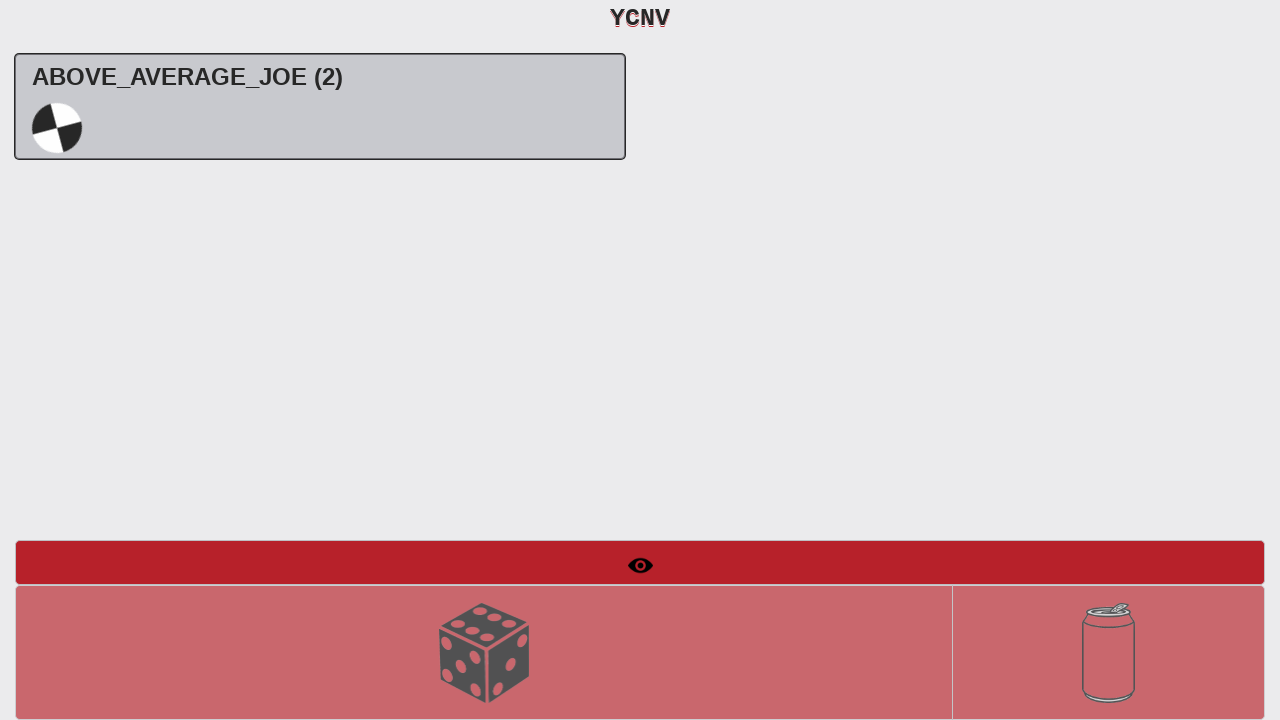

Verified ABOVE_AVERAGE_JOE won round 3 with 3 wins
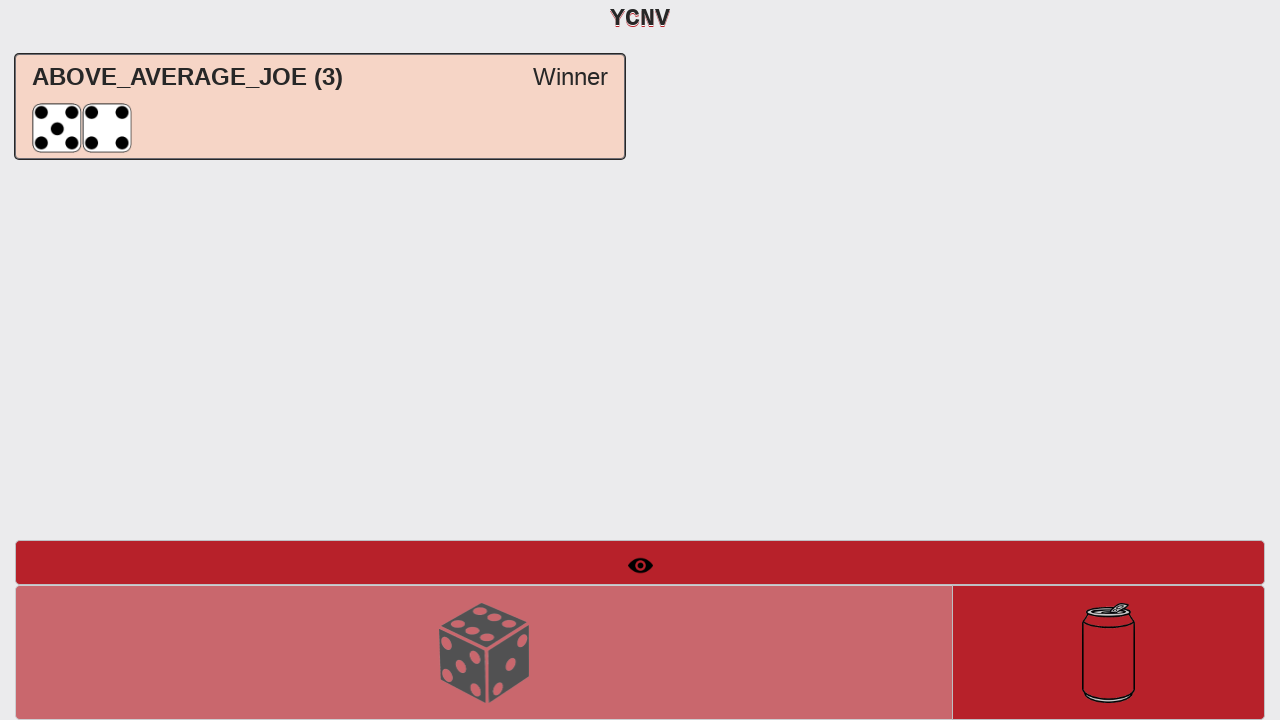

Verified new round button is enabled for round 4 at (1108, 652) on #btnNewRound
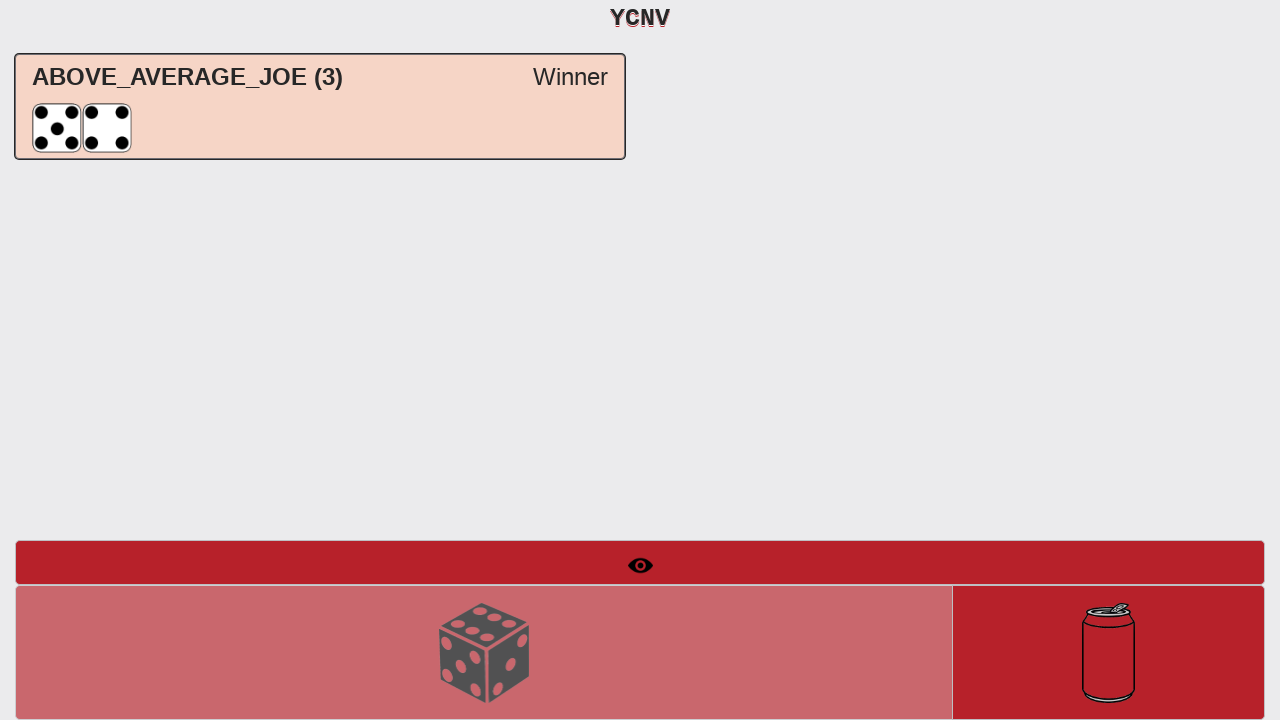

Started round 4 at (1108, 652) on #btnNewRound
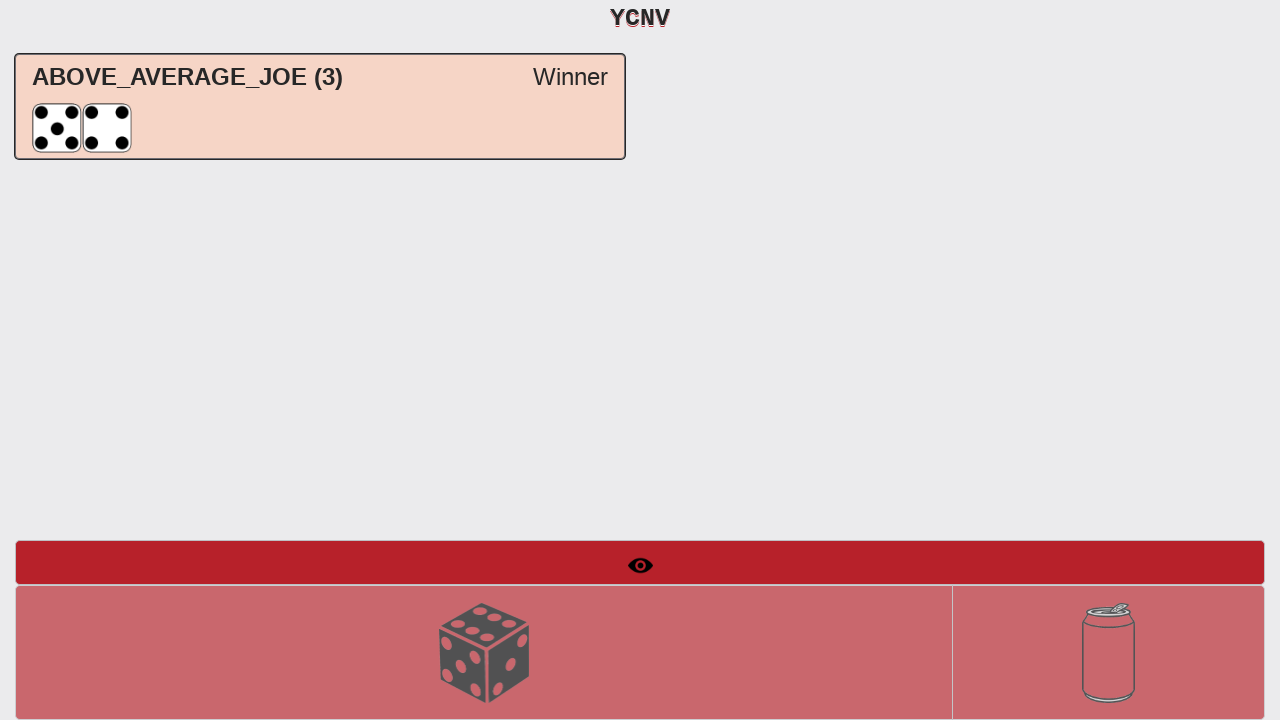

Verified roll dice button is enabled for round 4 at (484, 652) on #btnRollDice
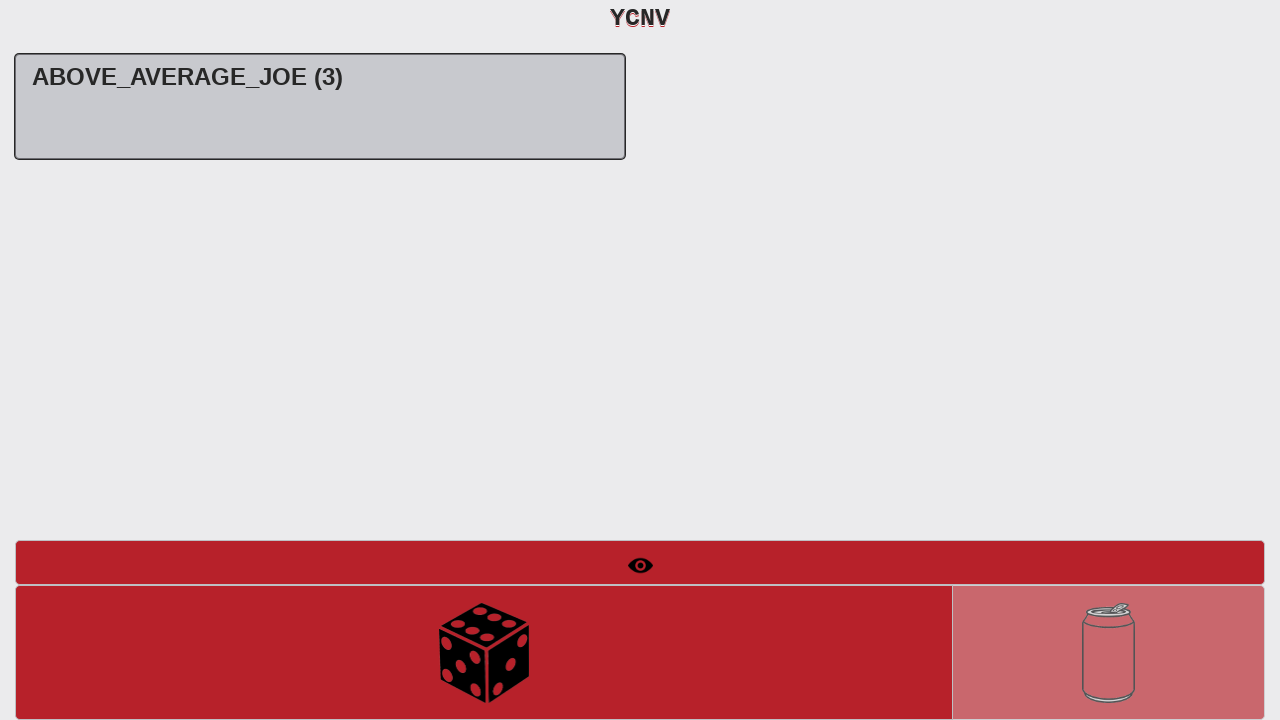

Rolled dice first time in round 4 at (484, 652) on #btnRollDice
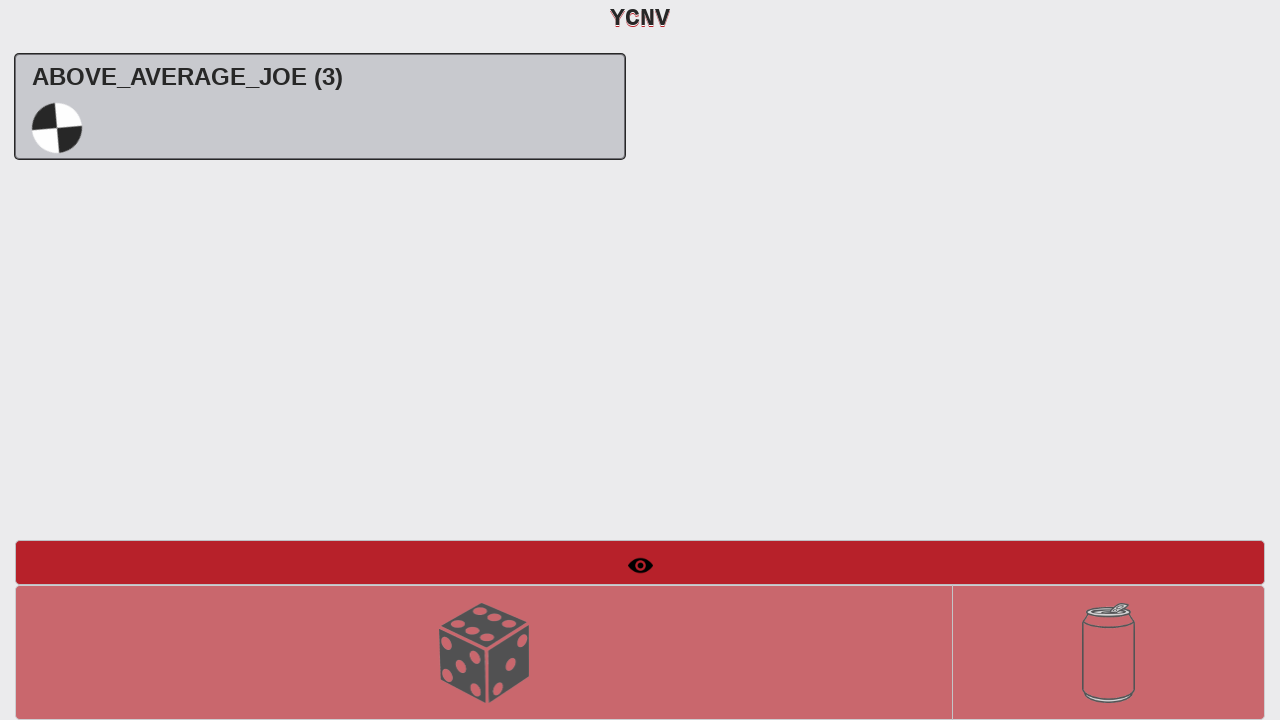

Verified roll dice button is still enabled in round 4 at (484, 652) on #btnRollDice
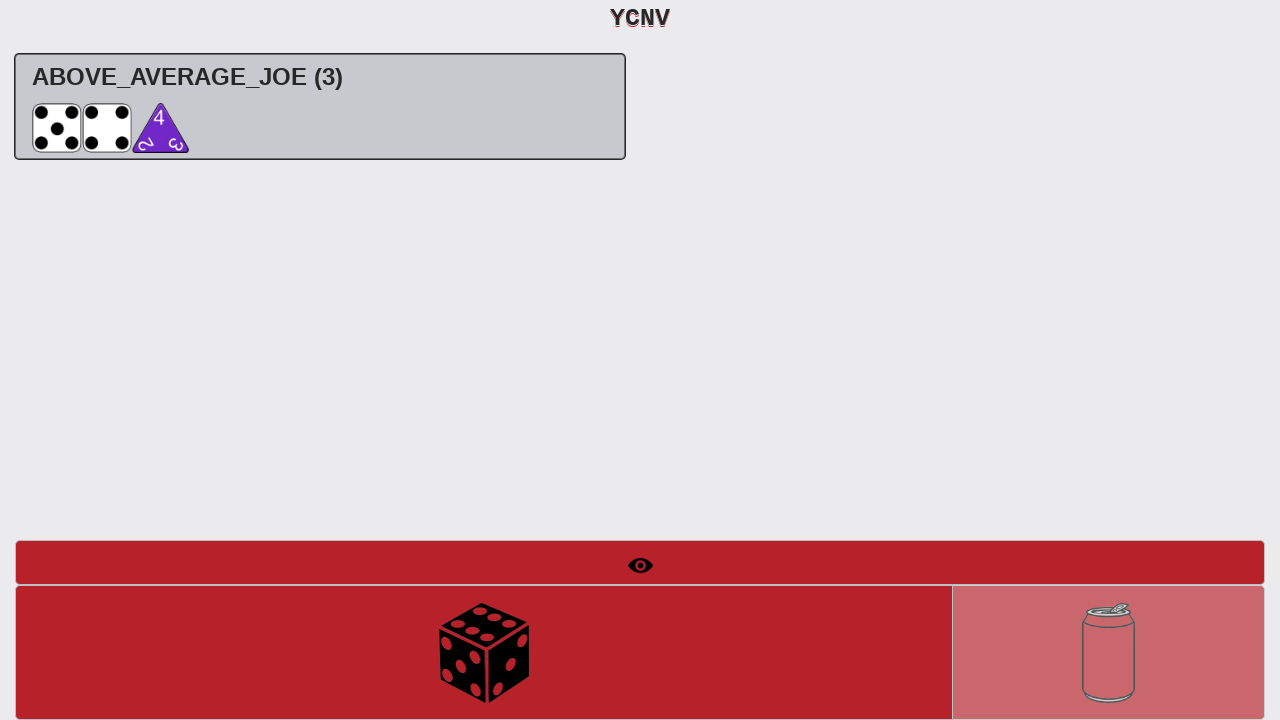

Rolled dice second time in round 4 at (484, 652) on #btnRollDice
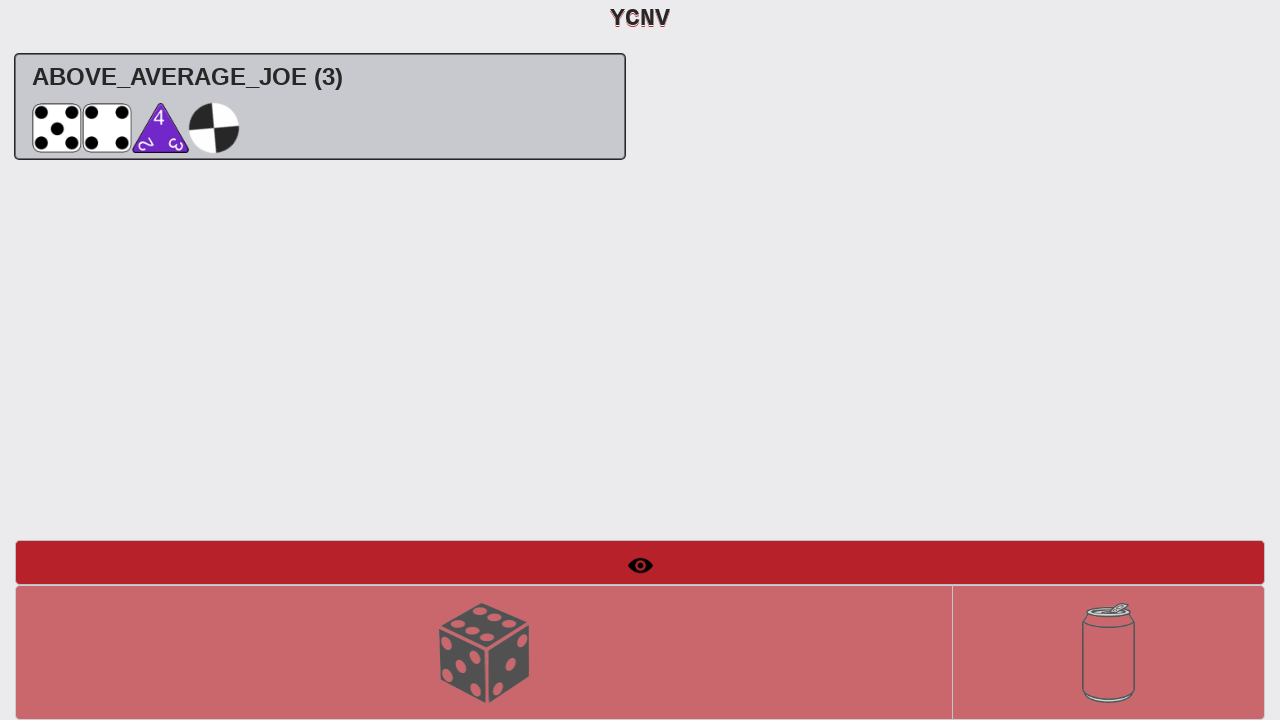

Verified ABOVE_AVERAGE_JOE won round 4 with 4 wins
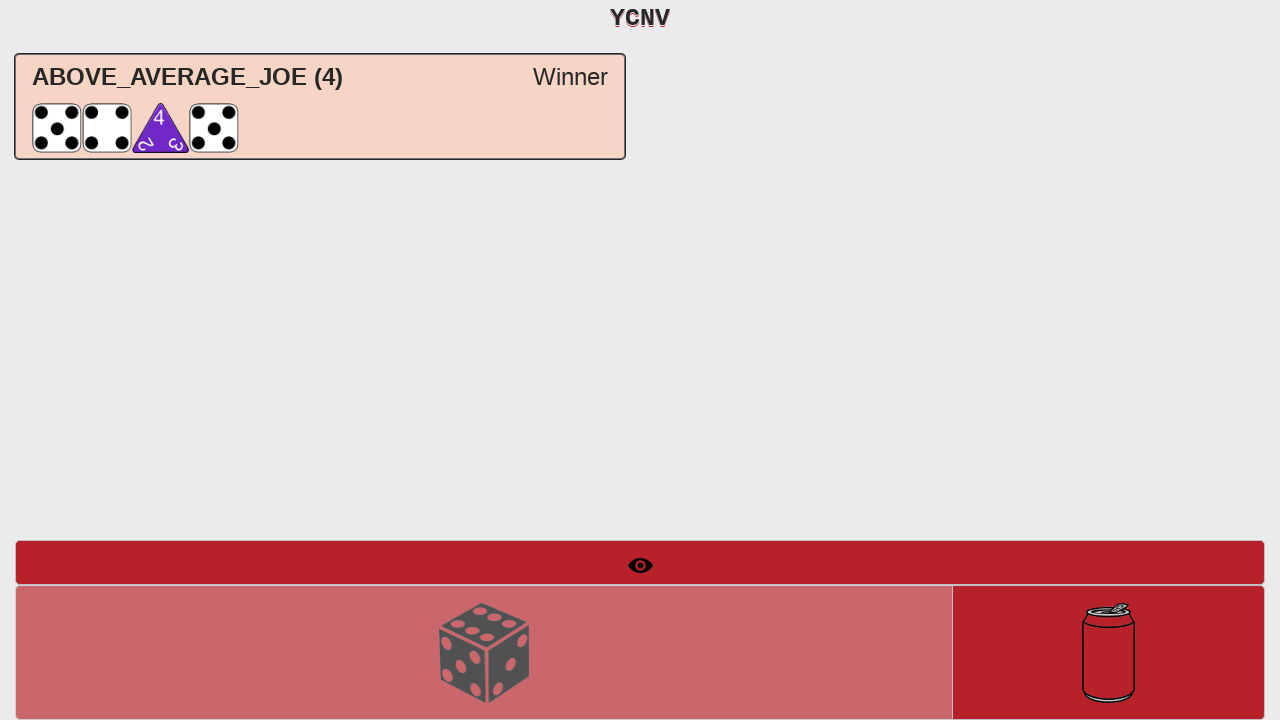

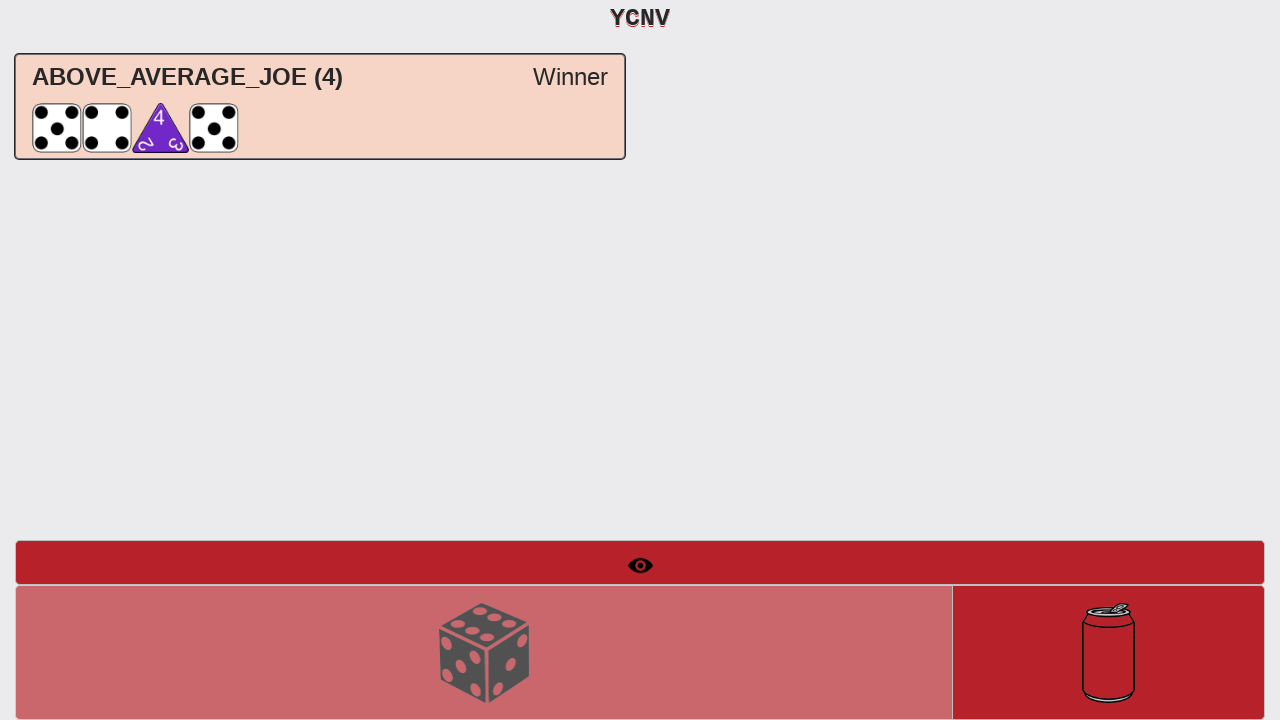